Attempts to click a disabled button on W3Schools try-it editor page to demonstrate ElementClickInterceptedException

Starting URL: https://www.w3schools.com/tags/tryit.asp?filename=tryhtml_button_disabled

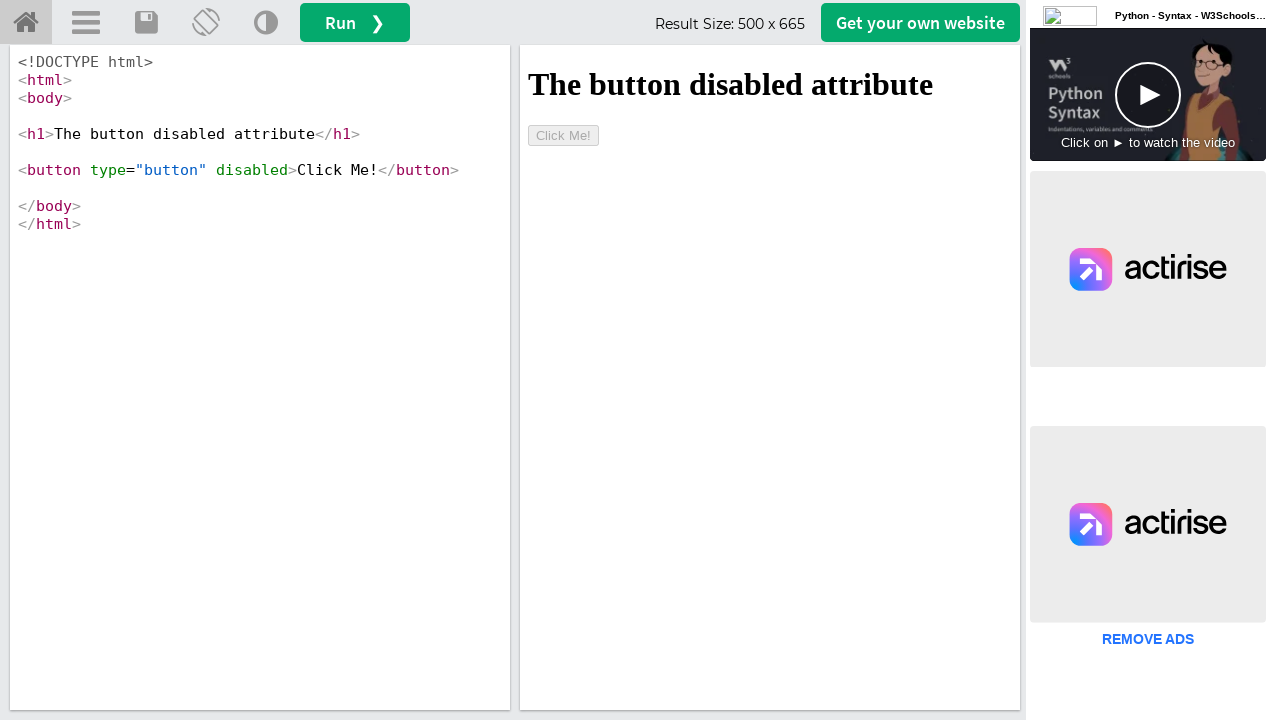

Located iframe containing try-it editor result
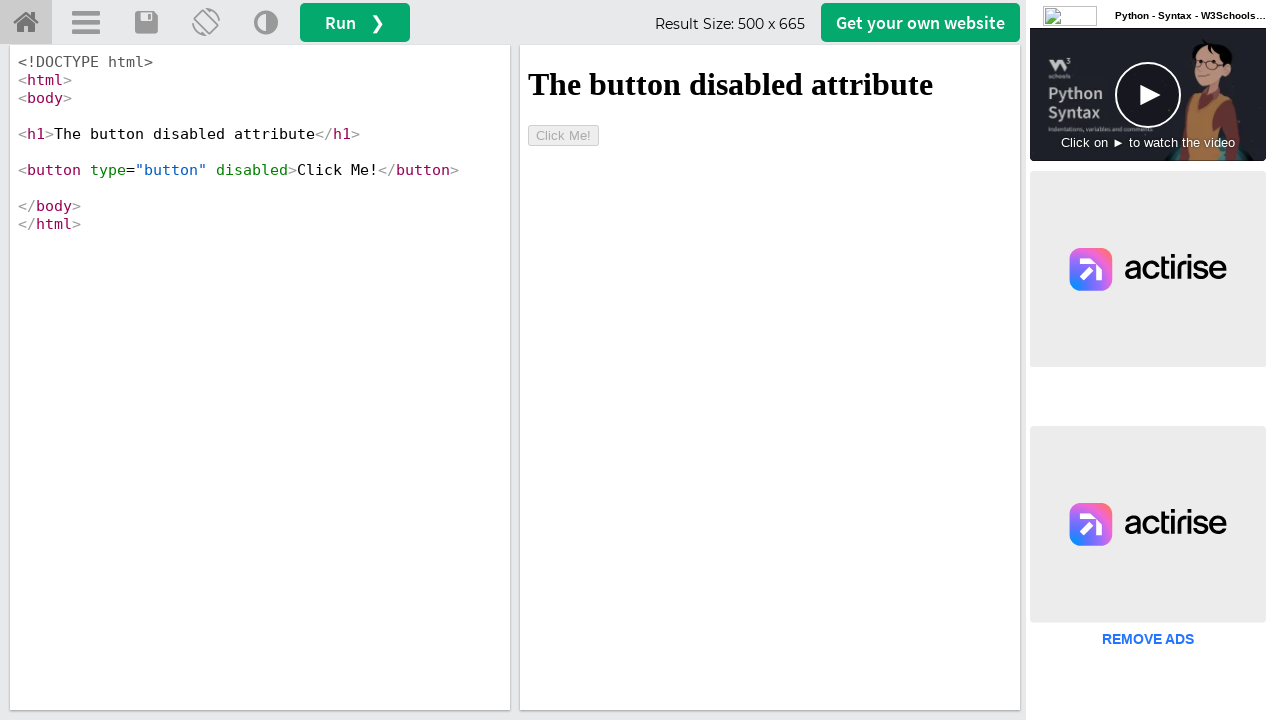

Exception caught while clicking disabled button: TimeoutError on iframe[id='iframeResult'] >> internal:control=enter-frame >> button:has-text('Cl
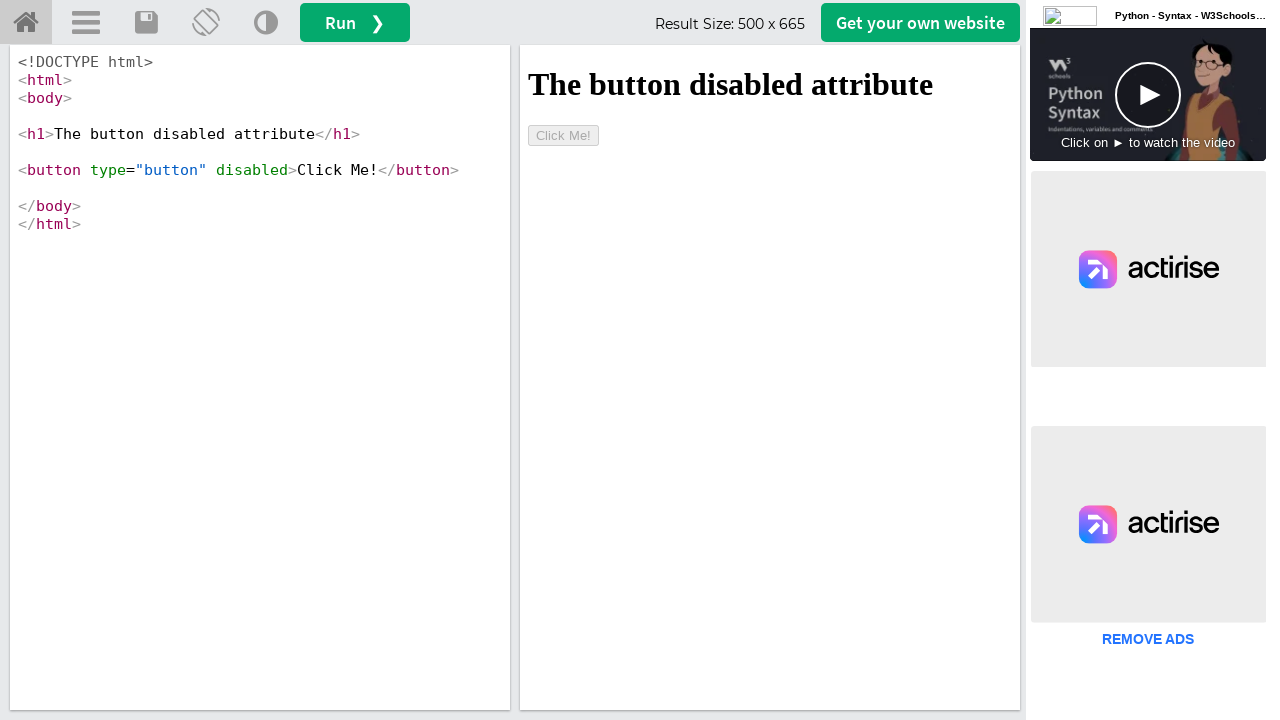

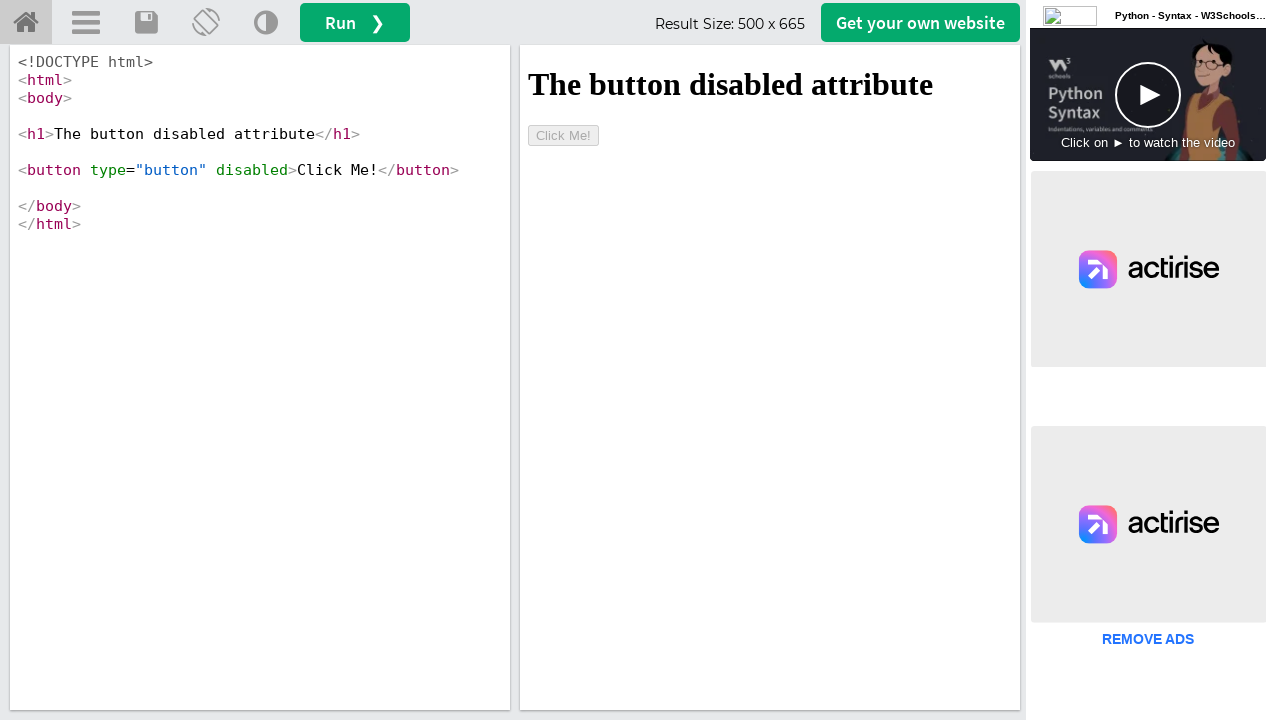